Tests date picker functionality by selecting a specific date (June 6, 2030) through year, month, and day navigation

Starting URL: https://rahulshettyacademy.com/seleniumPractise/#/offers

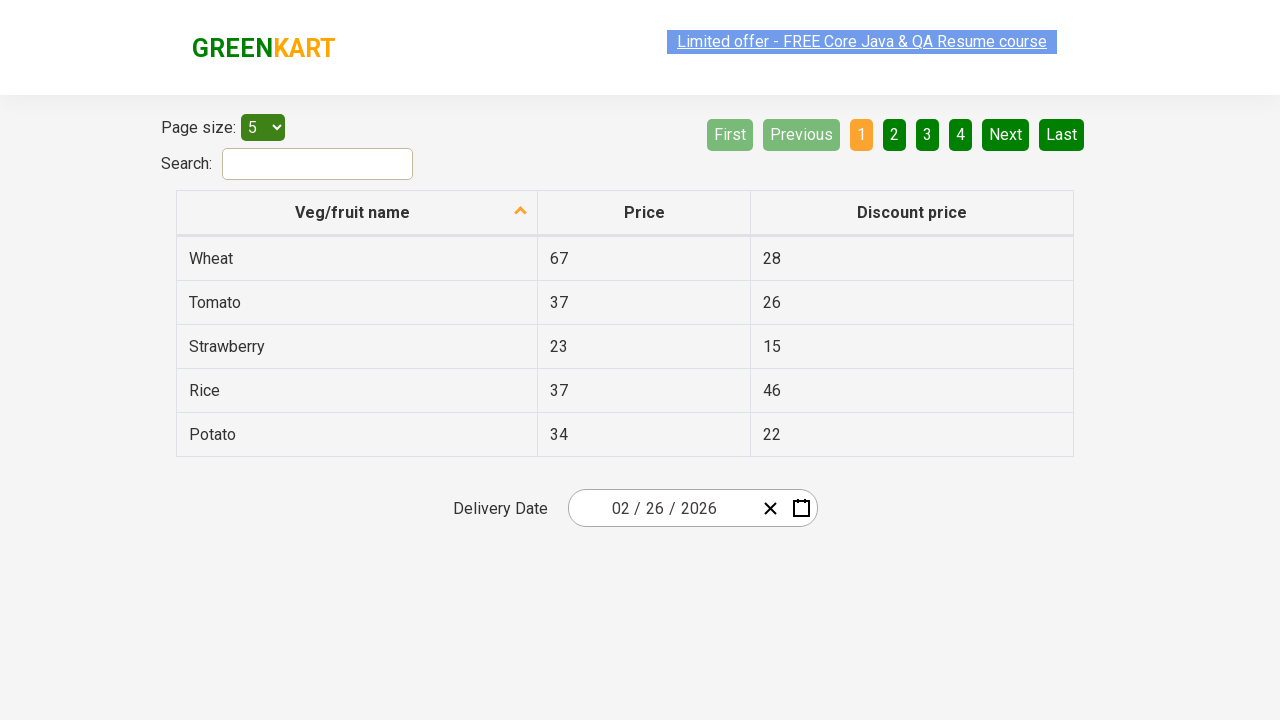

Clicked date picker input to open calendar at (662, 508) on .react-date-picker__inputGroup
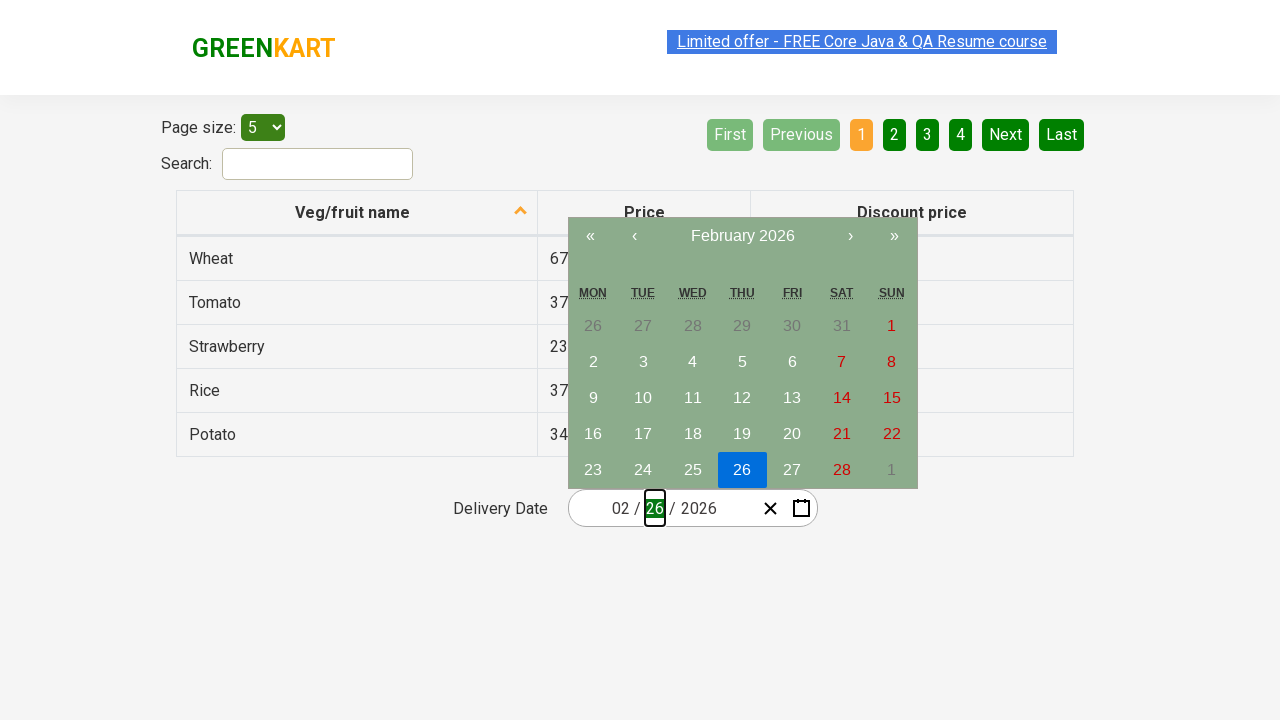

Clicked navigation label to navigate to year view at (742, 236) on .react-calendar__navigation__label__labelText
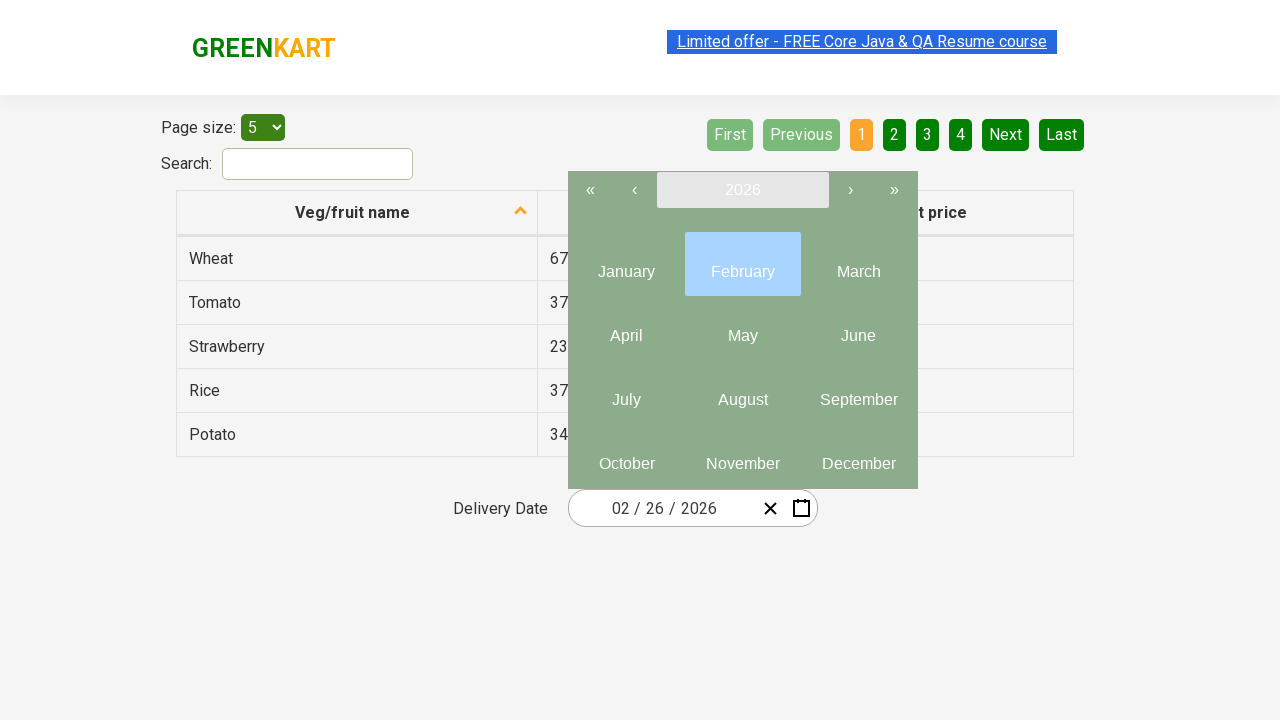

Clicked navigation label again to navigate to decade view at (742, 190) on .react-calendar__navigation__label__labelText
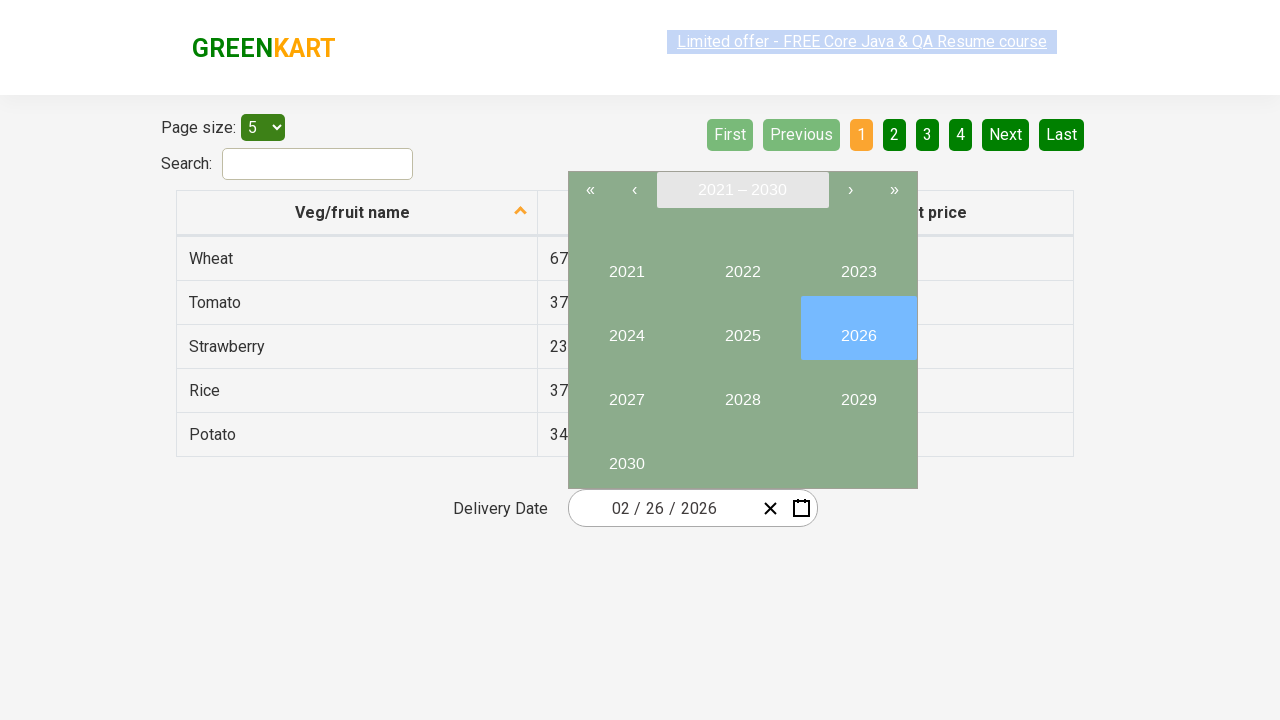

Selected year 2030 at (626, 456) on button:text('2030')
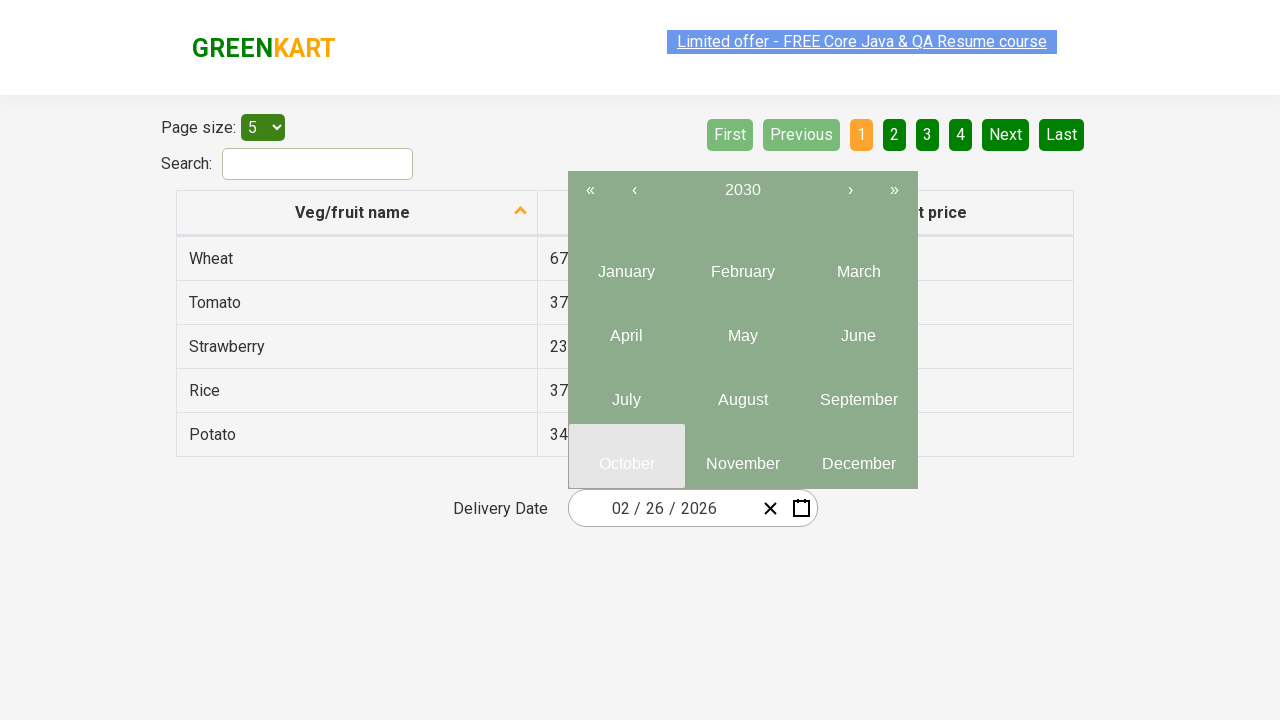

Selected June (6th month) from year view at (858, 328) on .react-calendar__year-view__months__month >> nth=5
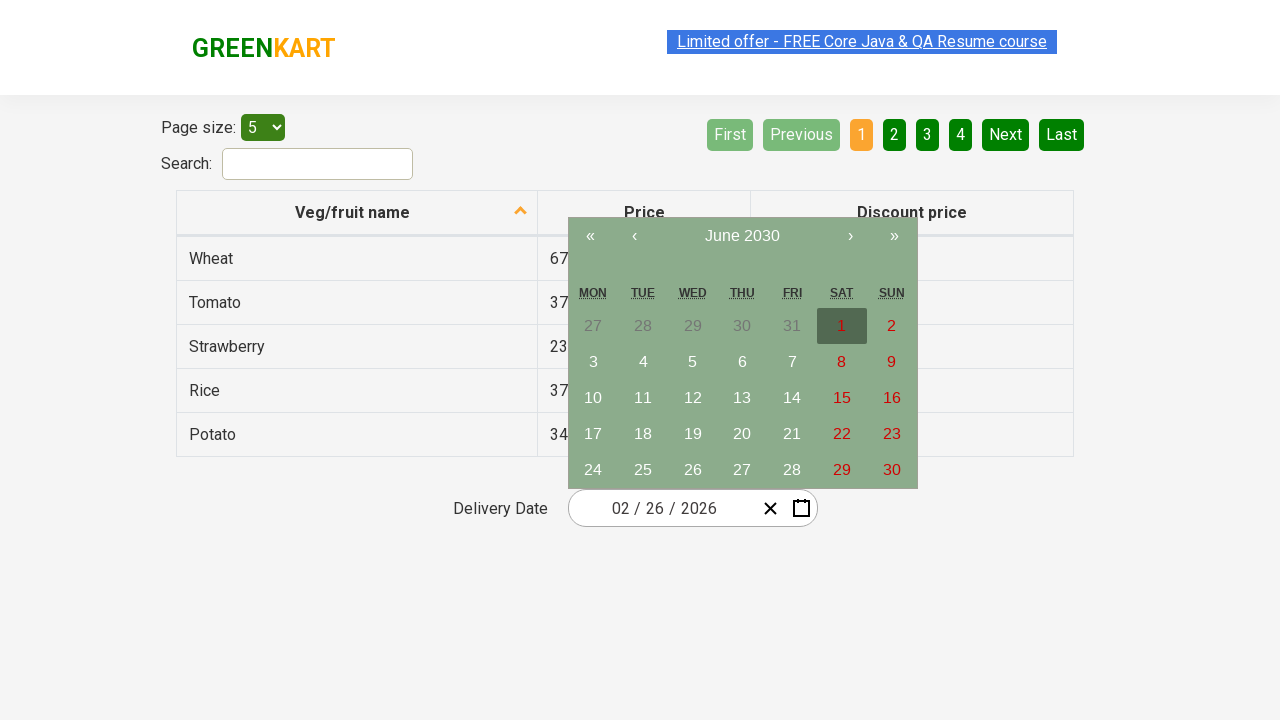

Selected day 6 from calendar at (742, 362) on abbr:text('6')
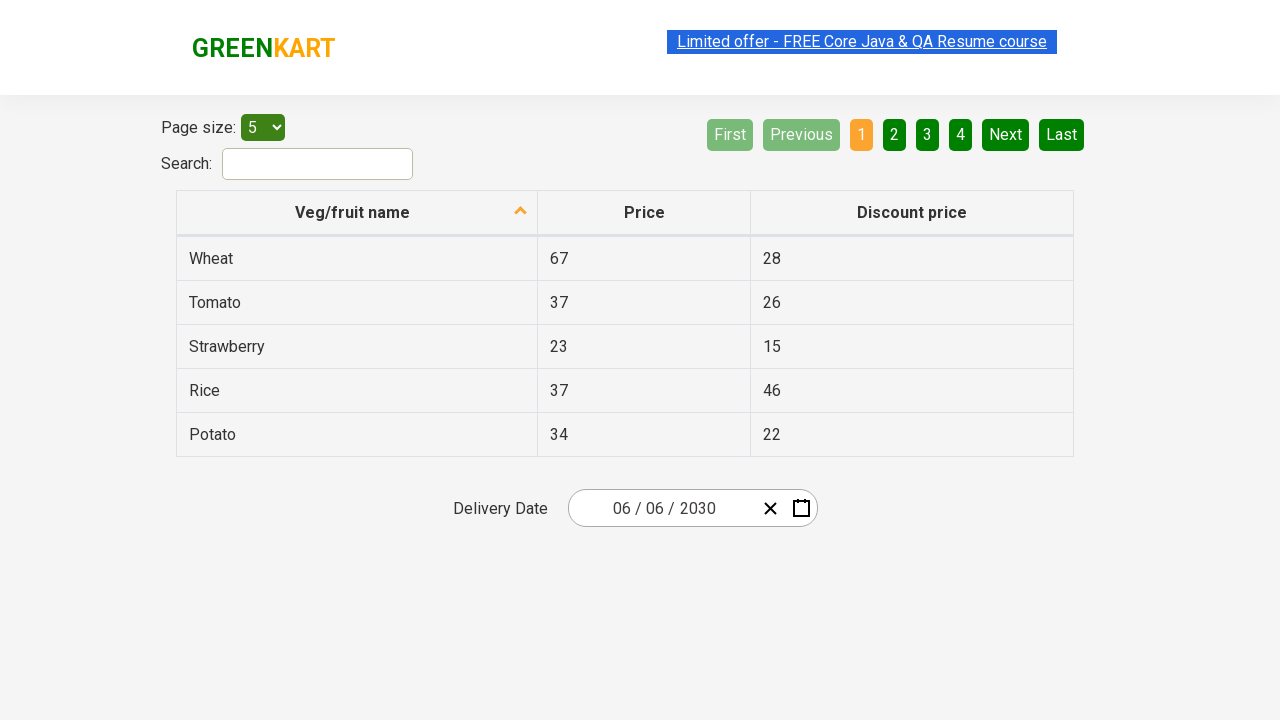

Retrieved all date input fields
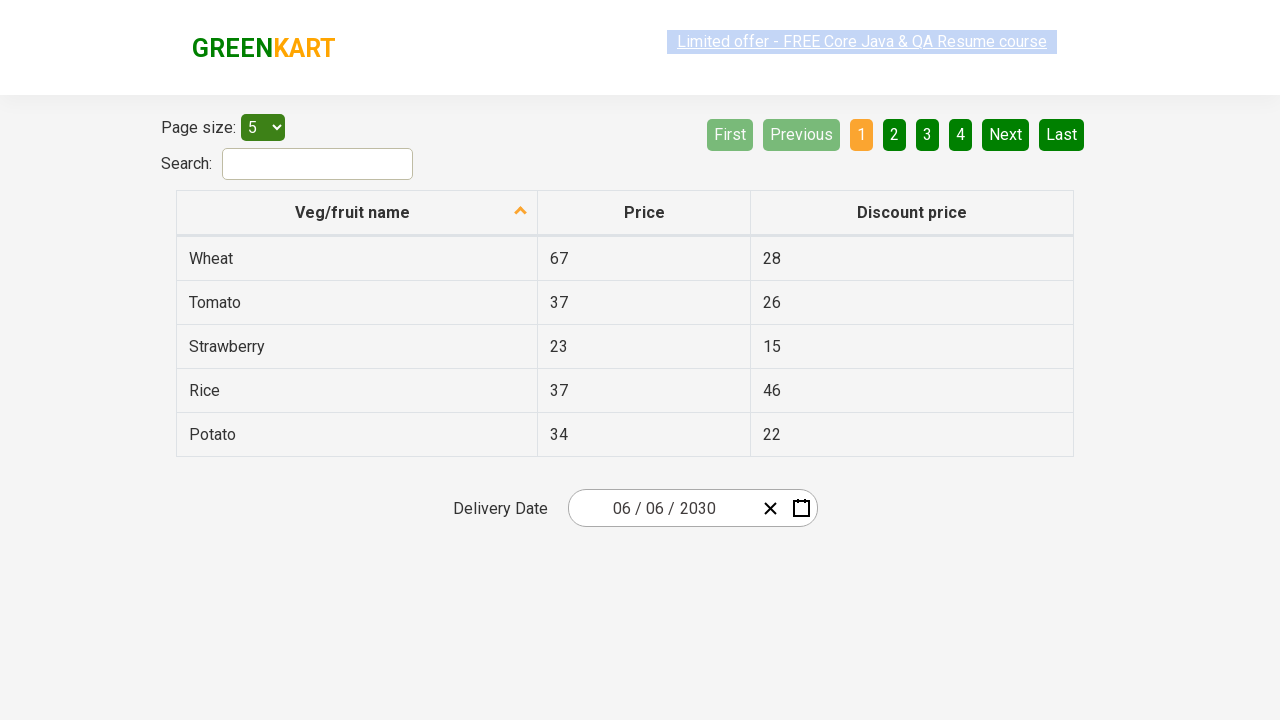

Verified there are exactly 3 date input fields
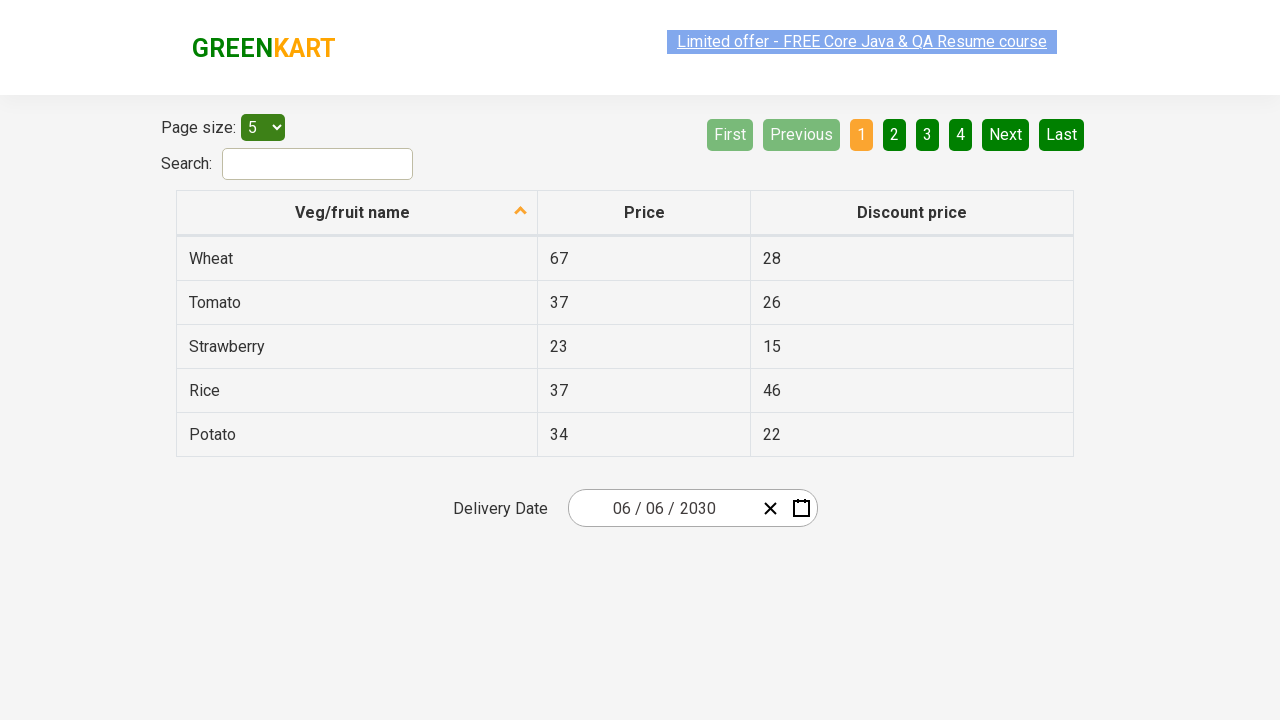

Verified month field contains value '6'
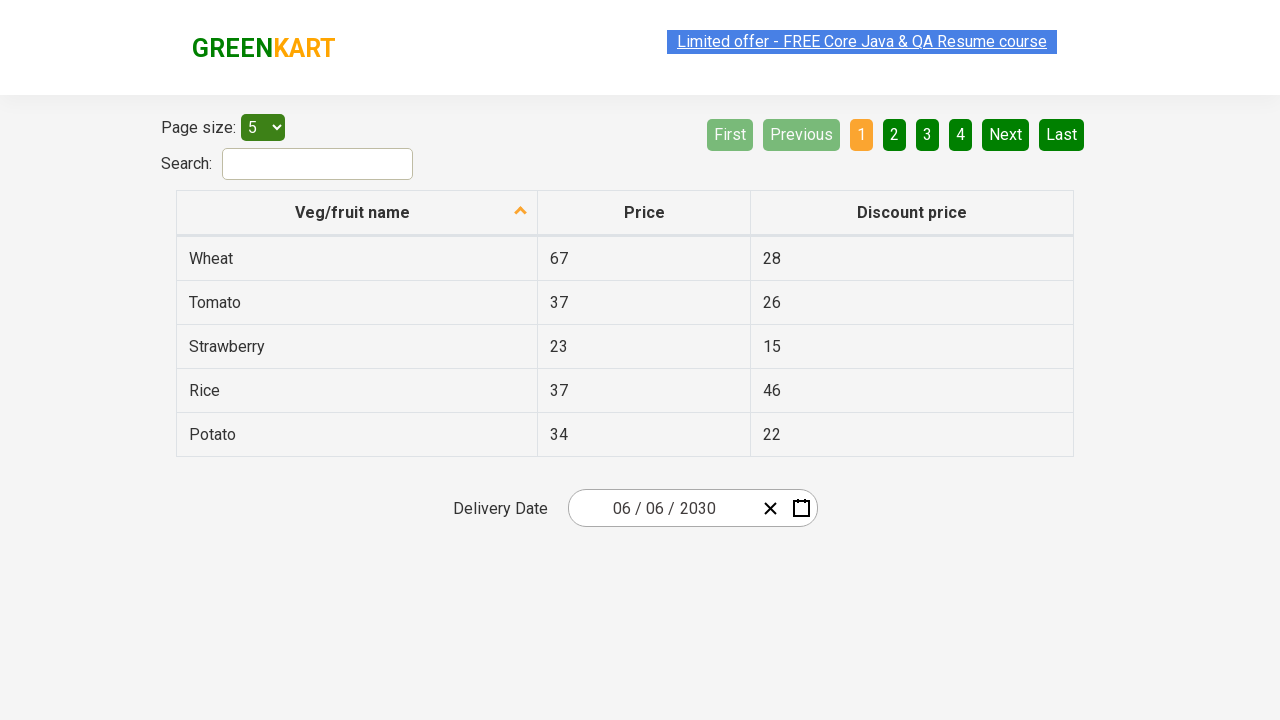

Verified day field contains value '6'
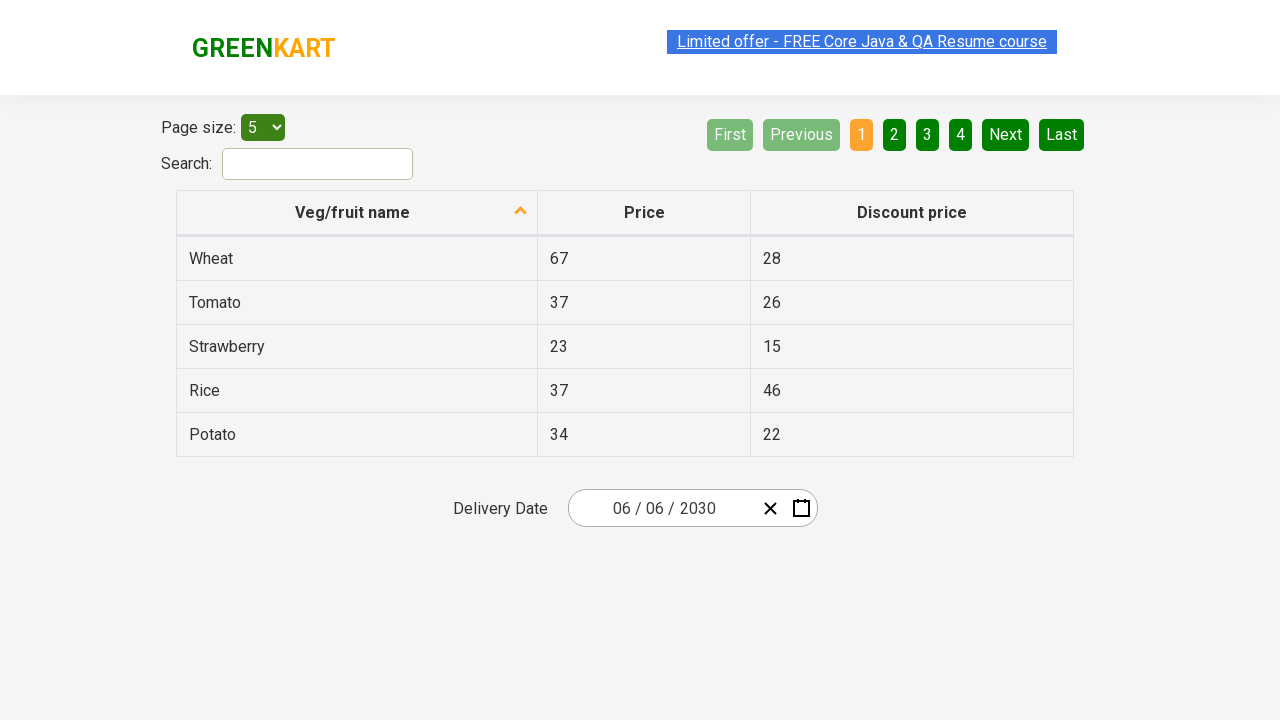

Verified year field contains value '2030'
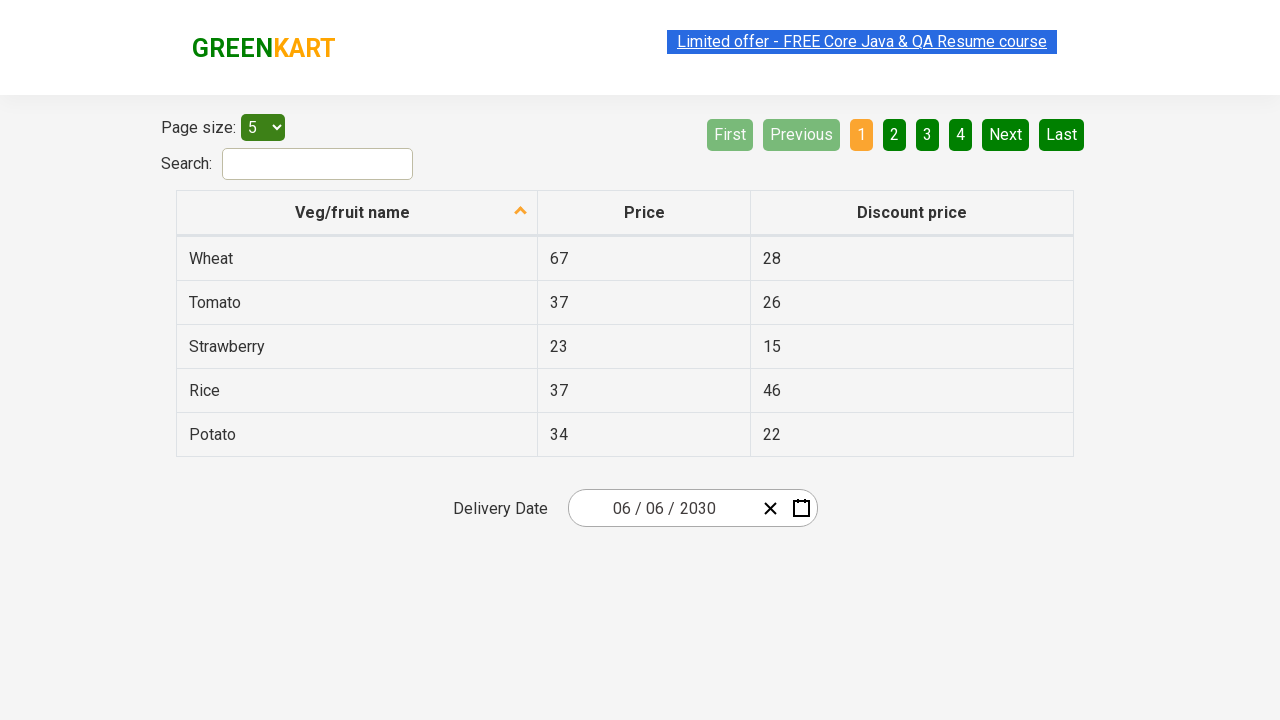

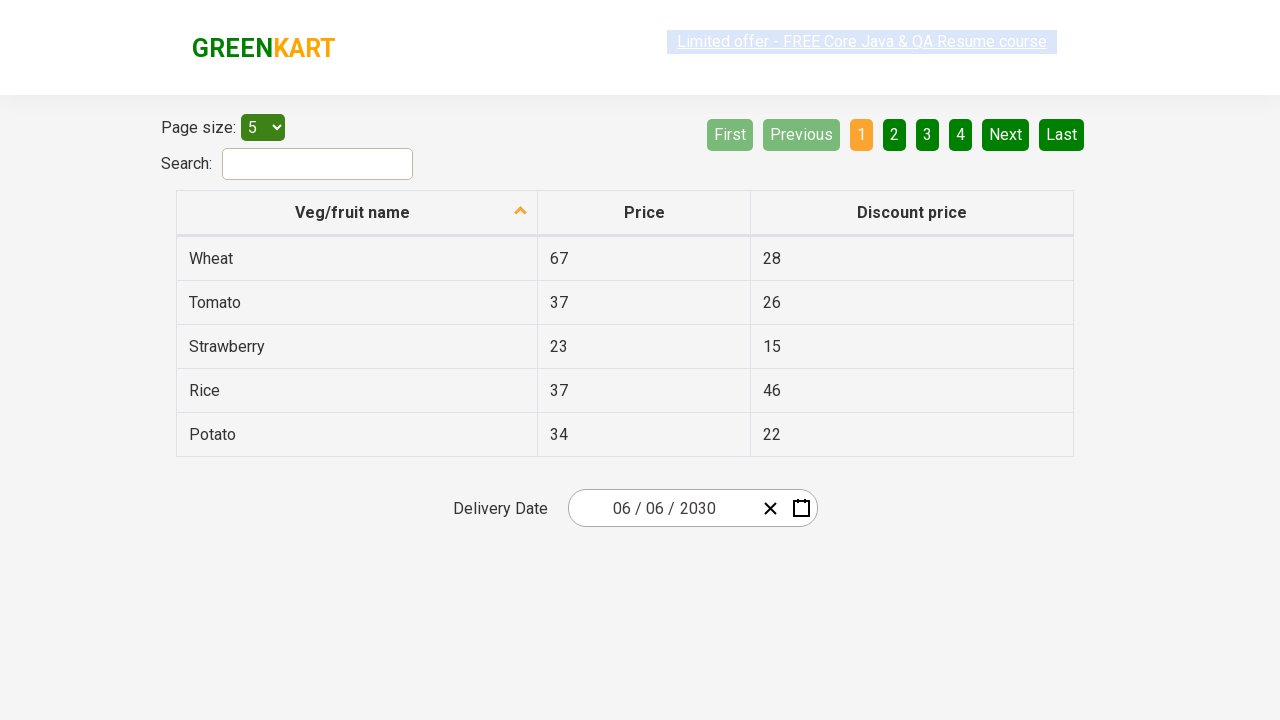